Tests interacting with content inside an iframe by clicking a mentorship link

Starting URL: https://rahulshettyacademy.com/AutomationPractice/

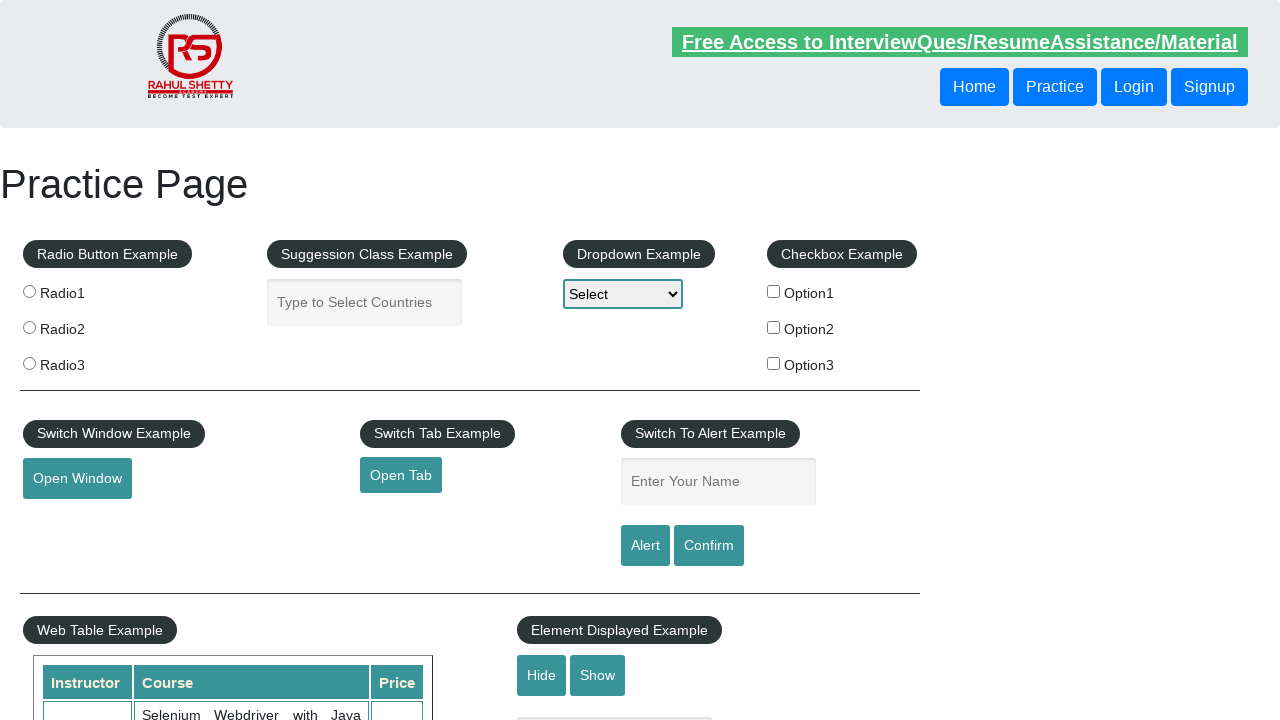

Located the courses iframe
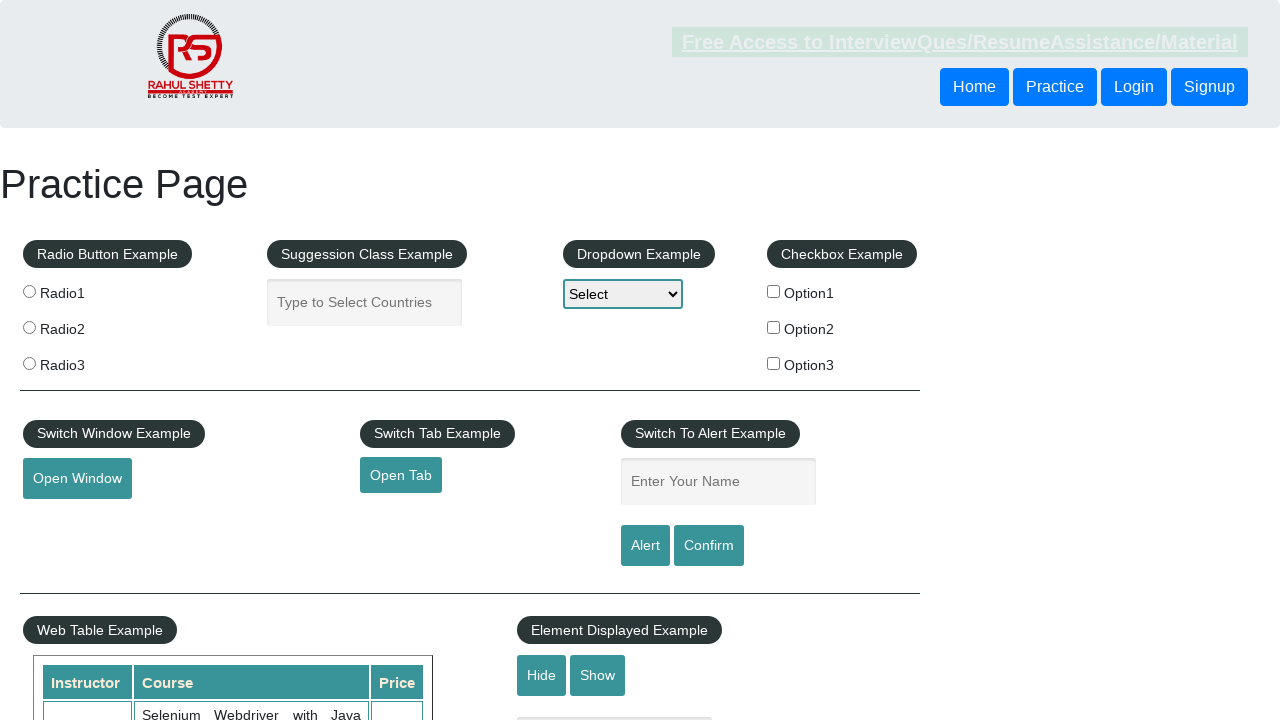

Clicked the mentorship link inside the iframe at (618, 360) on #courses-iframe >> internal:control=enter-frame >> a[href*='mentorship'] >> nth=
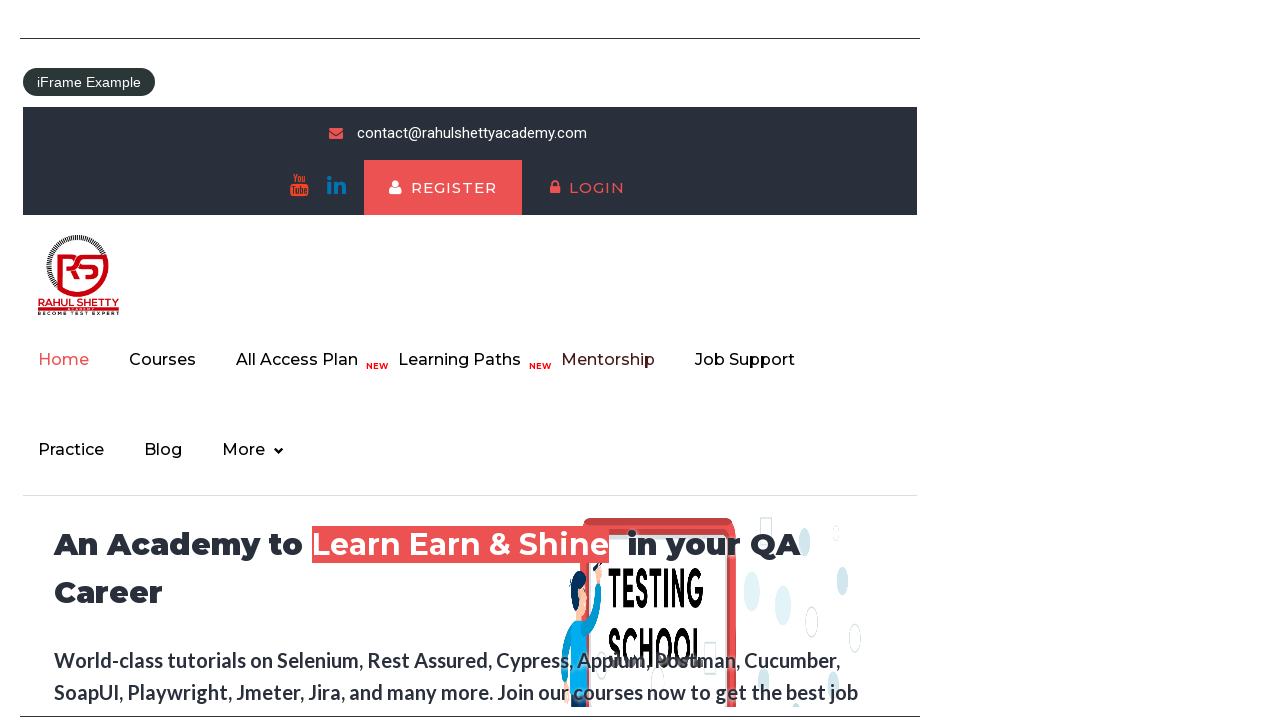

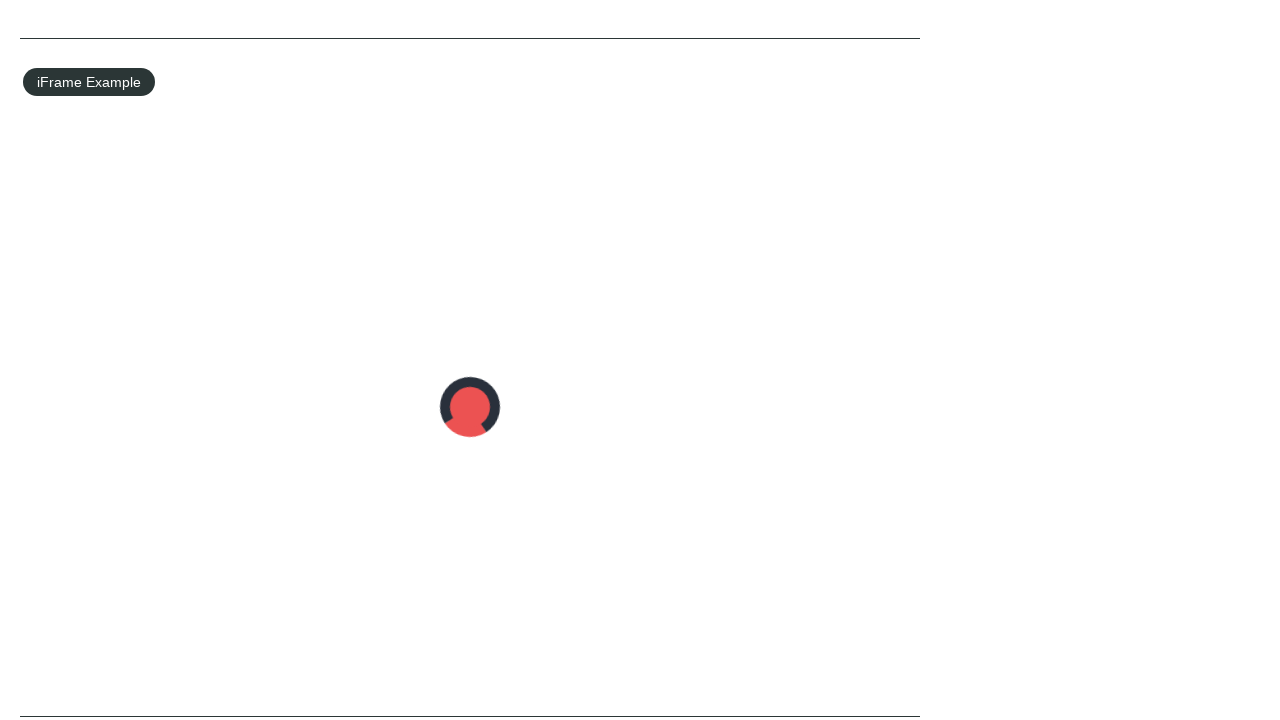